Tests that the Yummy Market homepage displays common components including search field, logo, navigation bar, and copyright information

Starting URL: https://yummymarket.com/

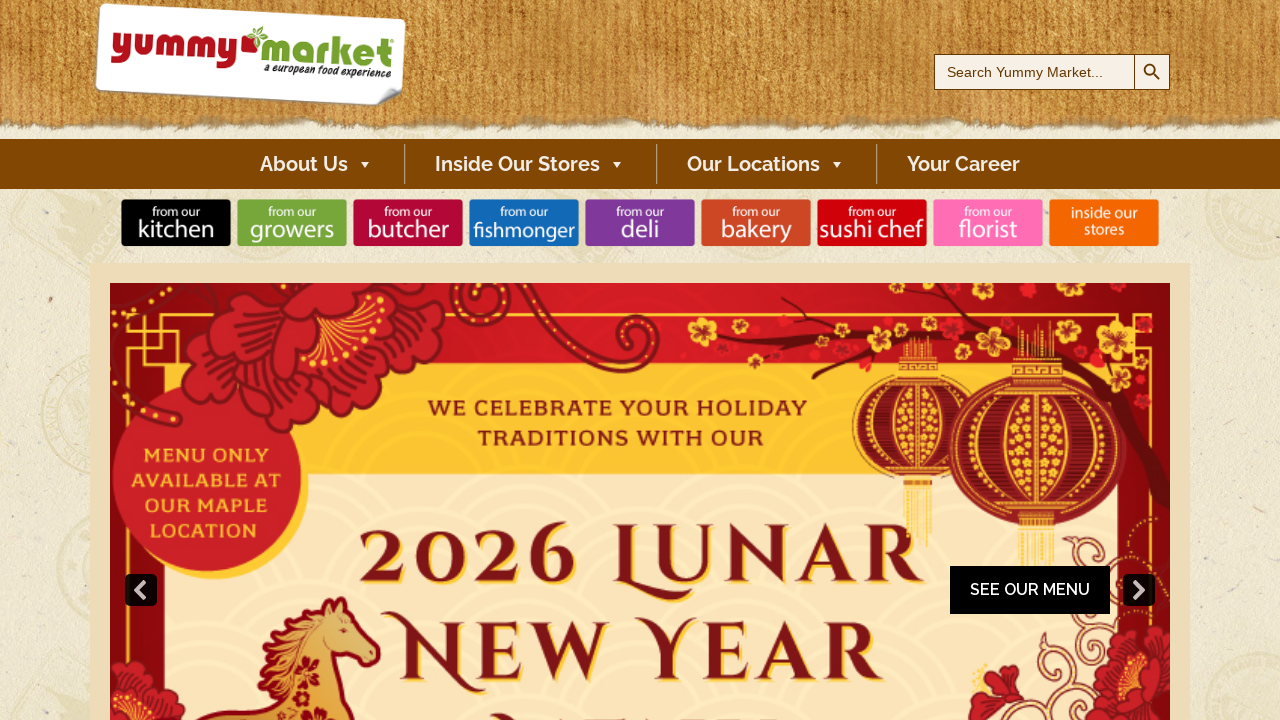

Navigated to Yummy Market homepage
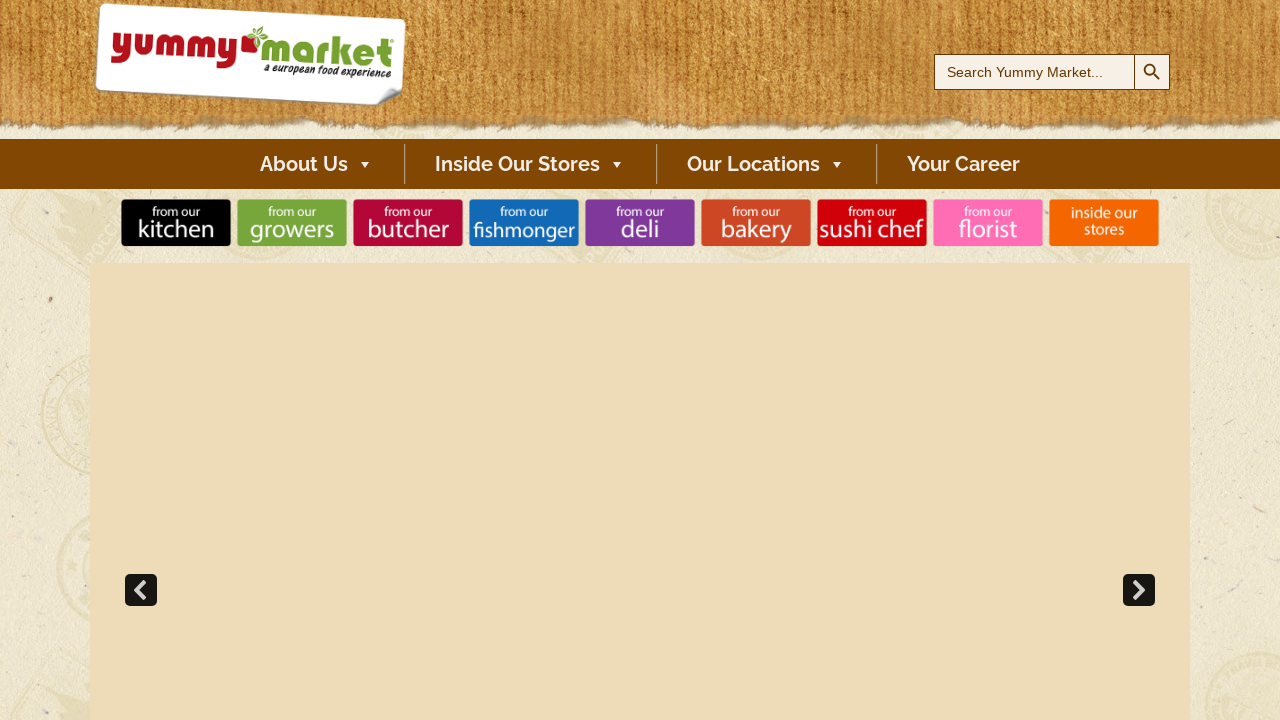

Search field is visible on the page
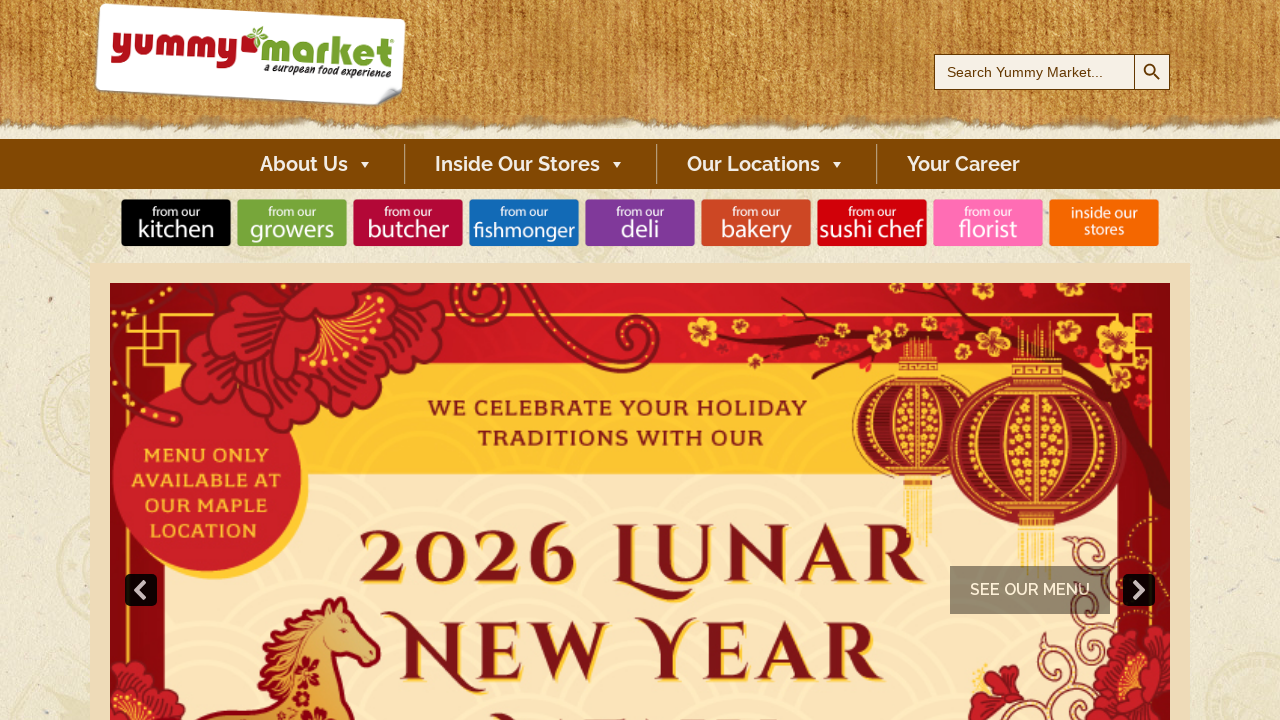

Yummy Market logo is visible on the page
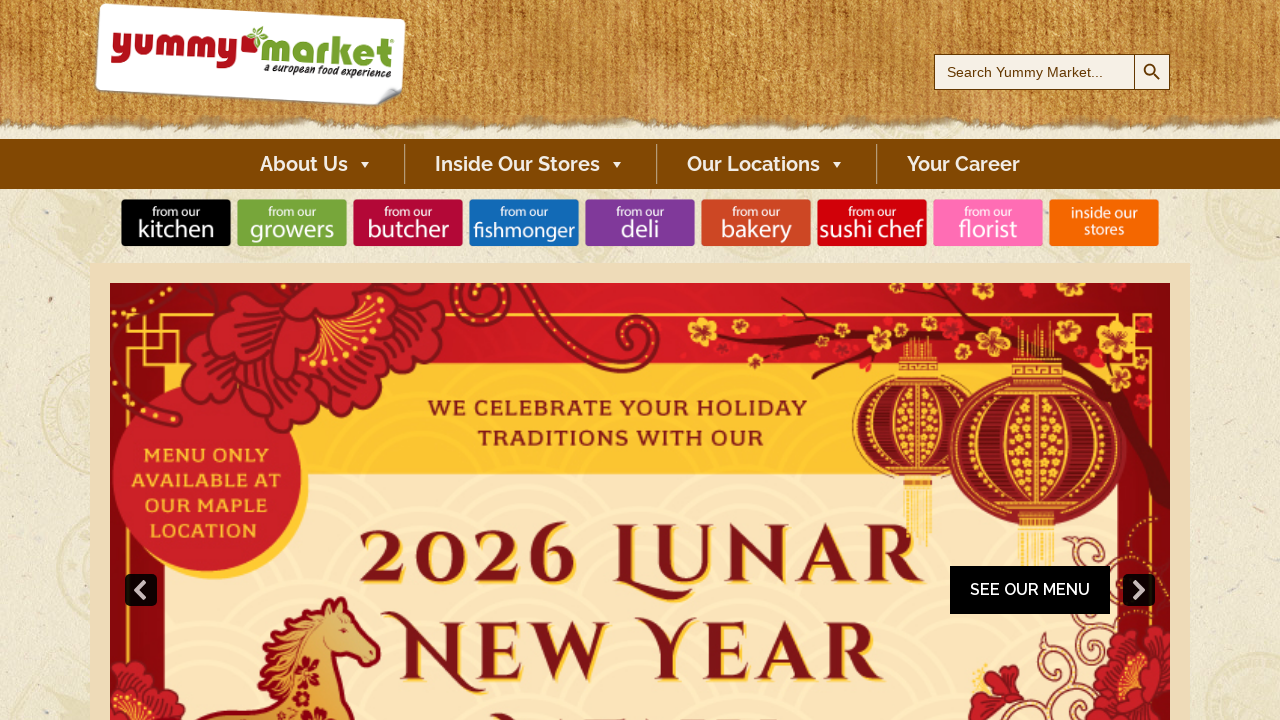

Navigation bar is visible on the page
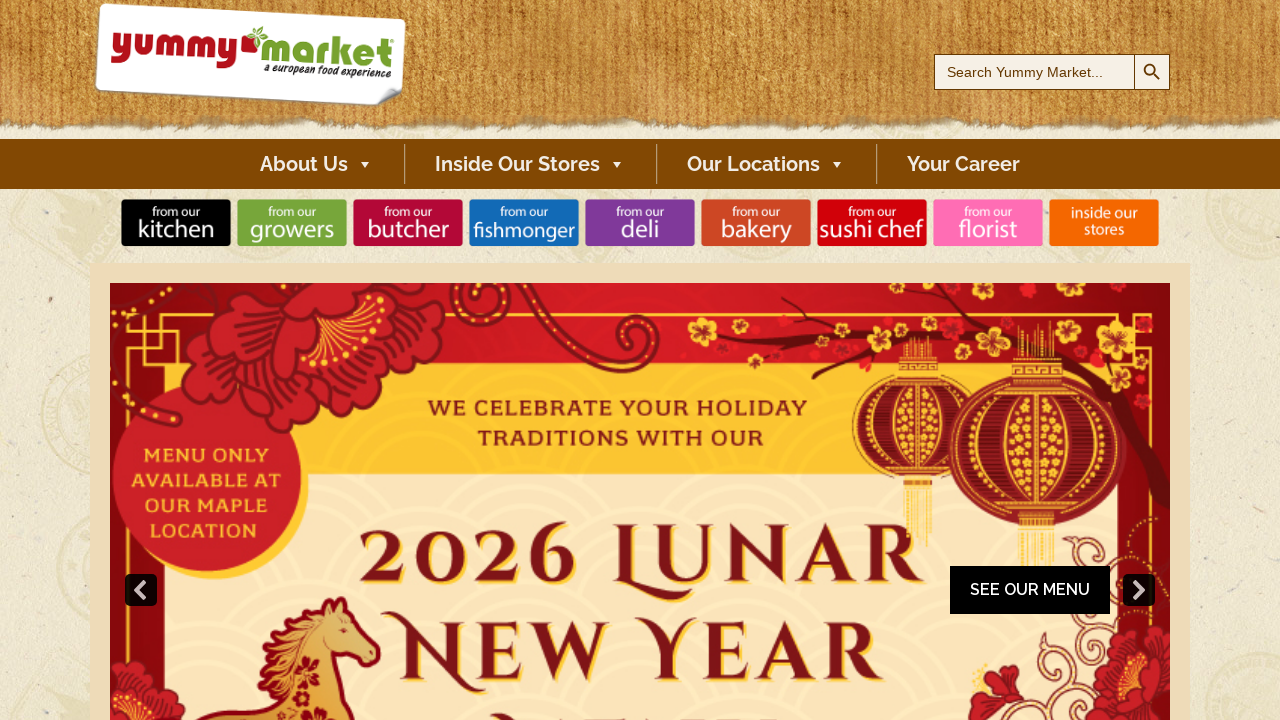

Copyright information bar is visible on the page
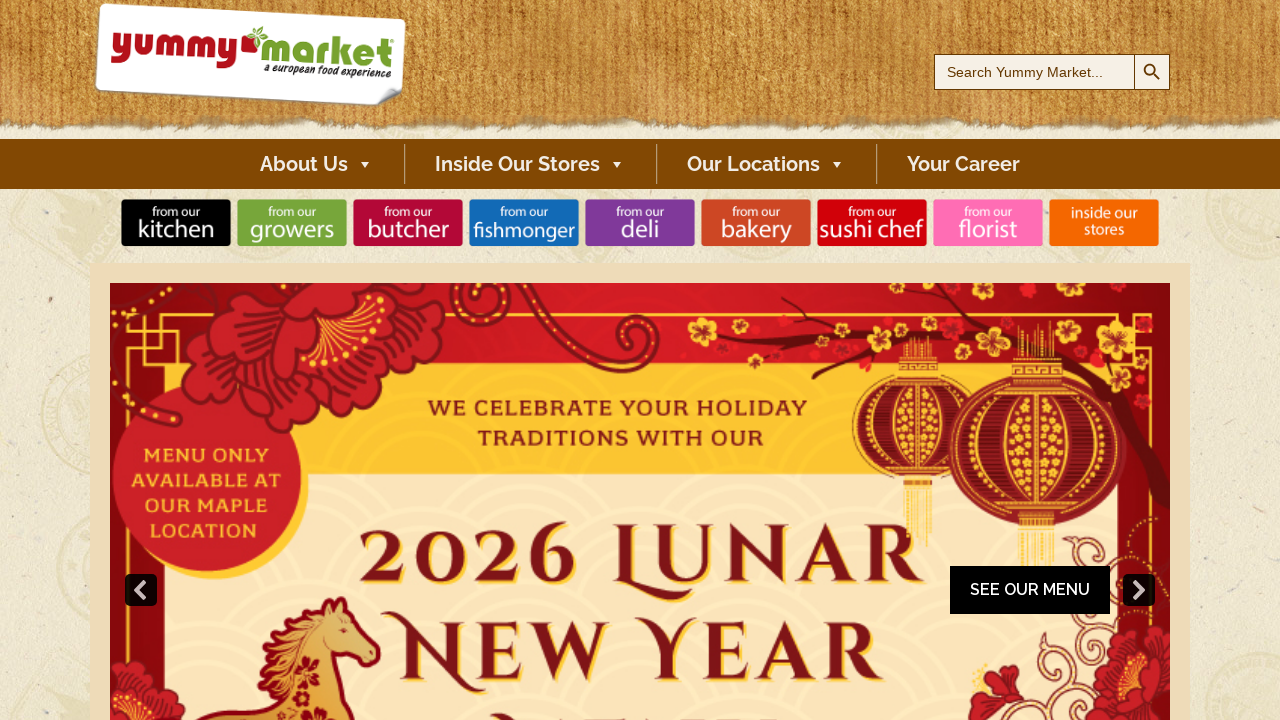

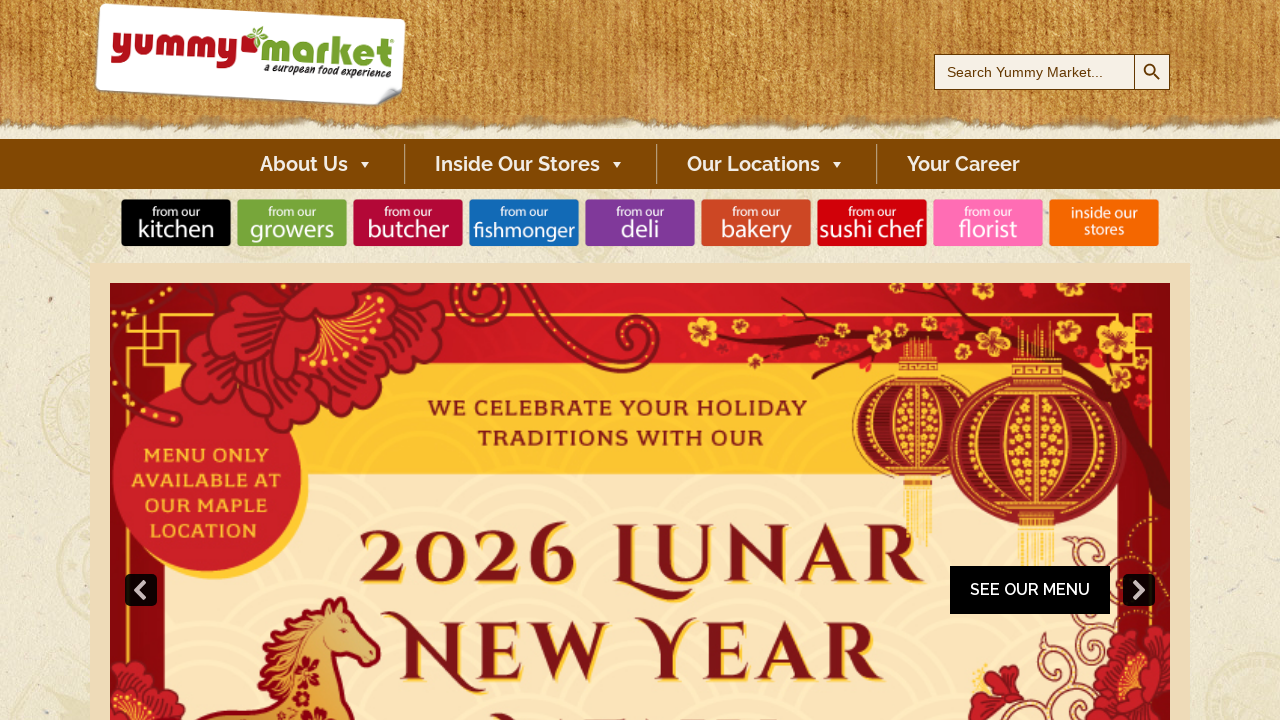